Navigates to the Montreal College Omnivox login page and verifies the page title and college name are displayed correctly

Starting URL: https://montrealcollege.omnivox.ca/Login/Account/Login?L=ANG

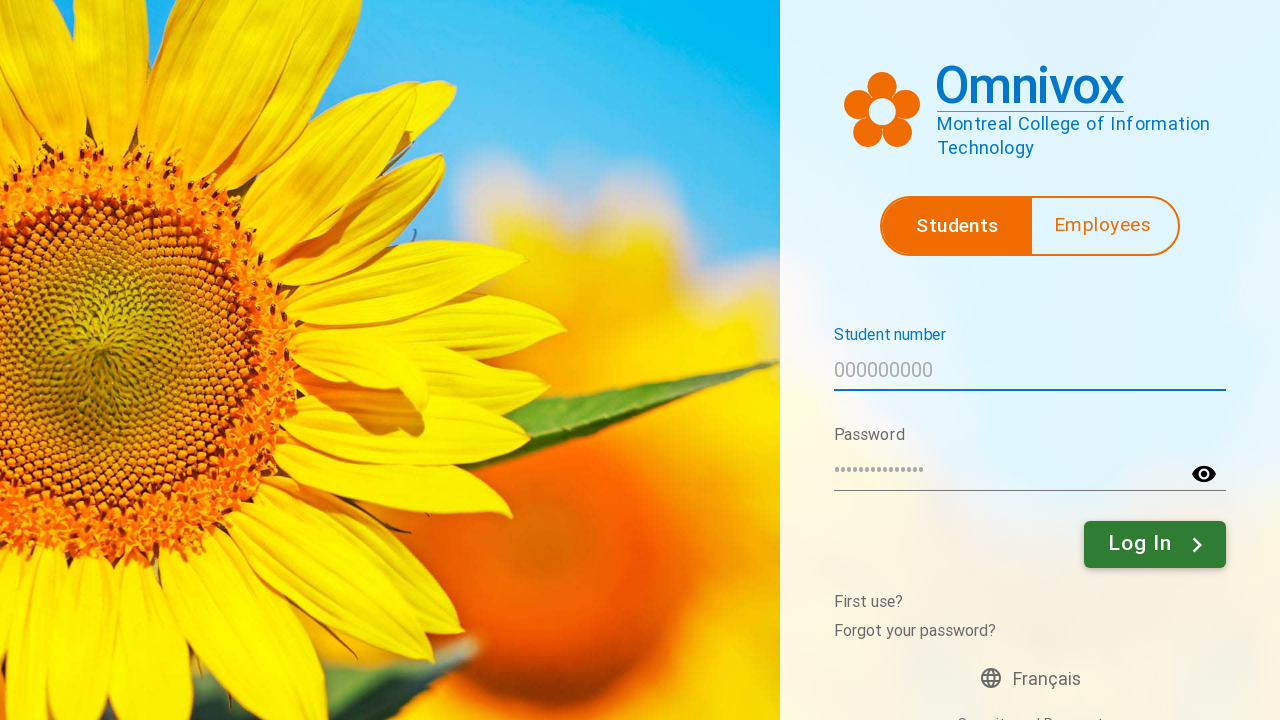

Navigated to Montreal College Omnivox login page
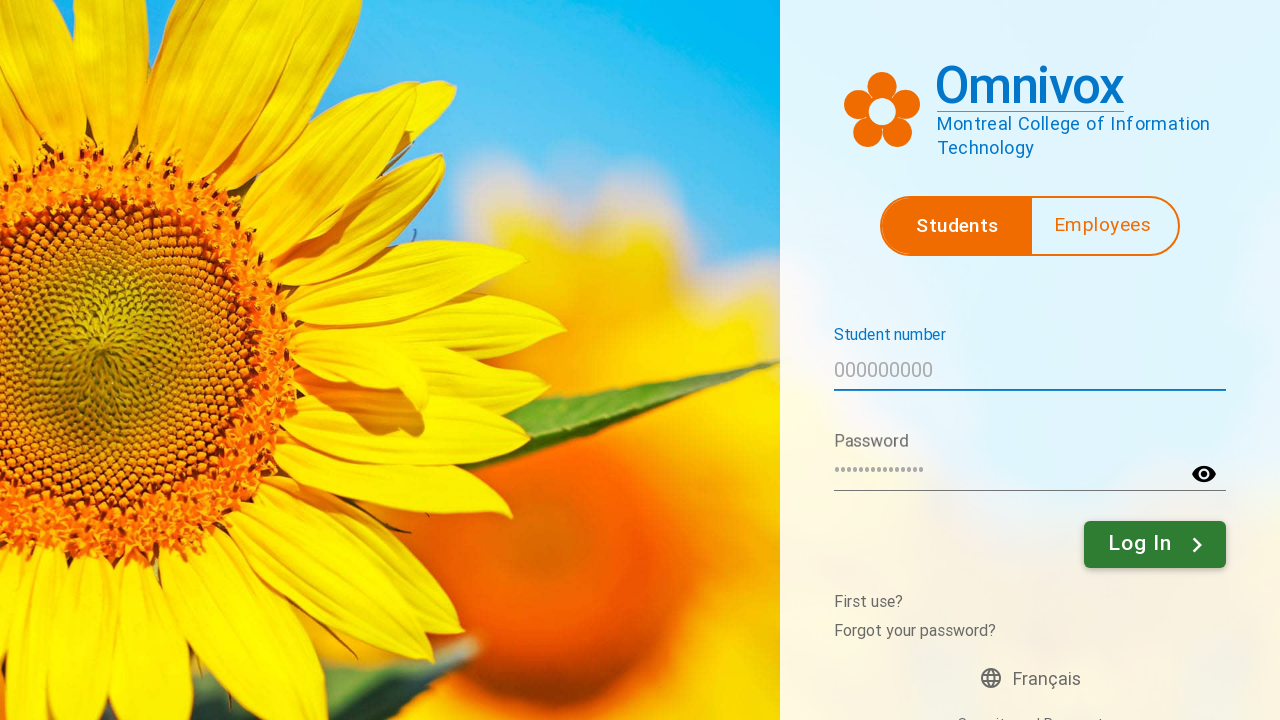

College name subtitle link appeared
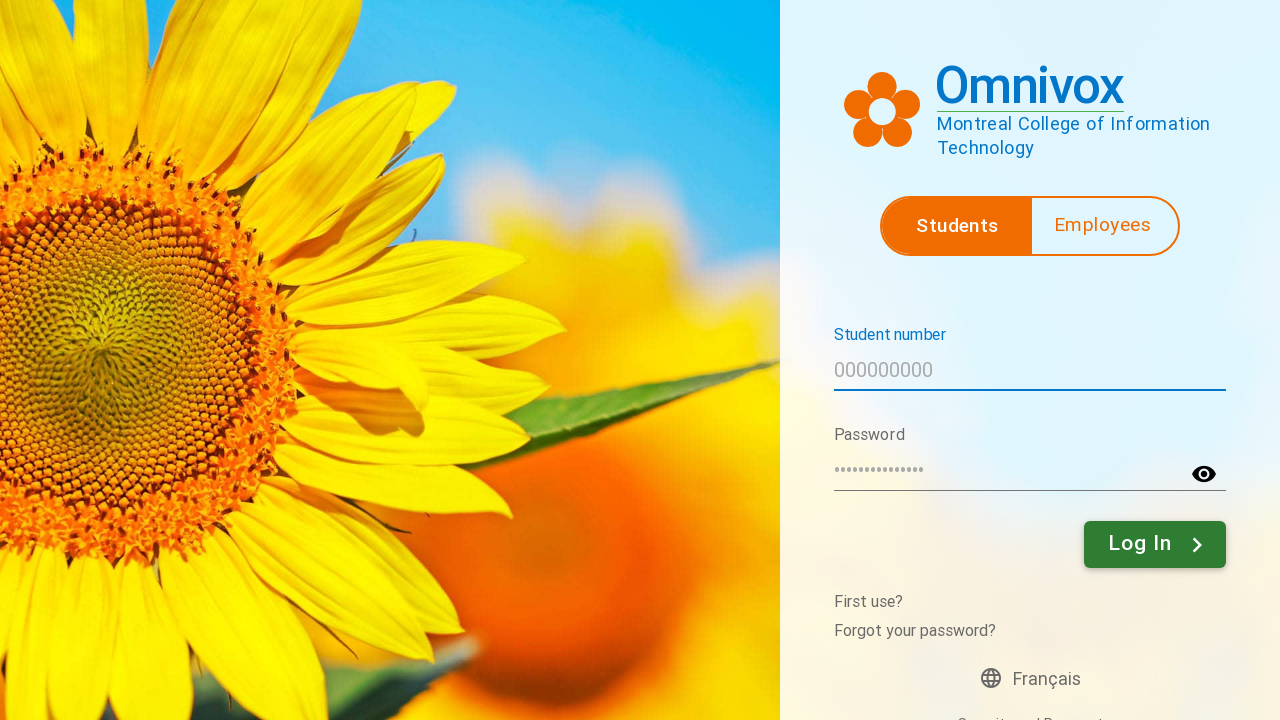

Located college name element
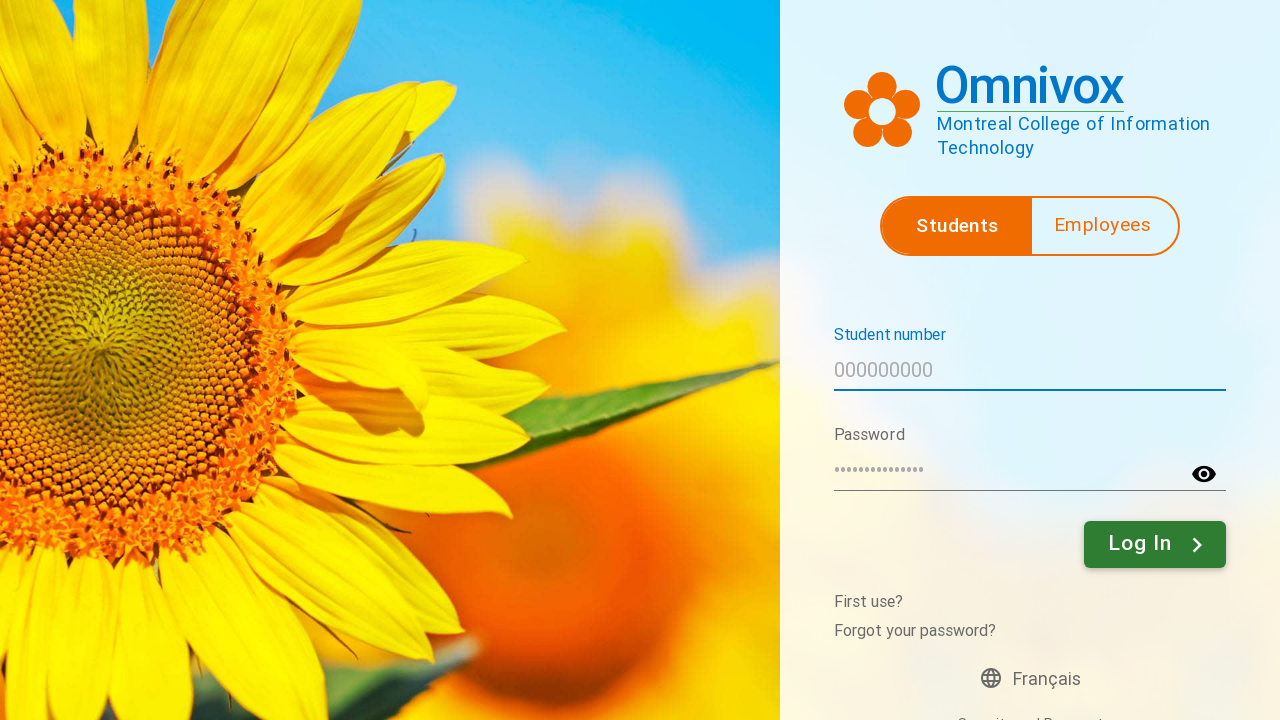

College name element is ready
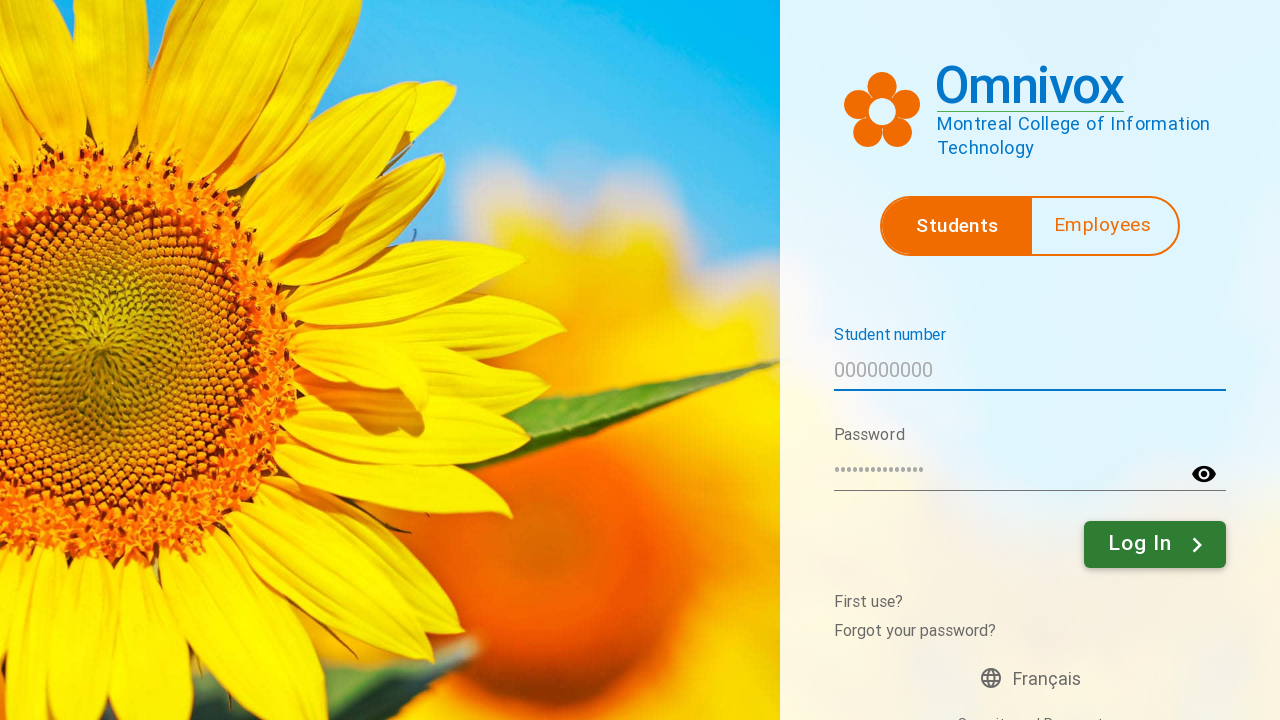

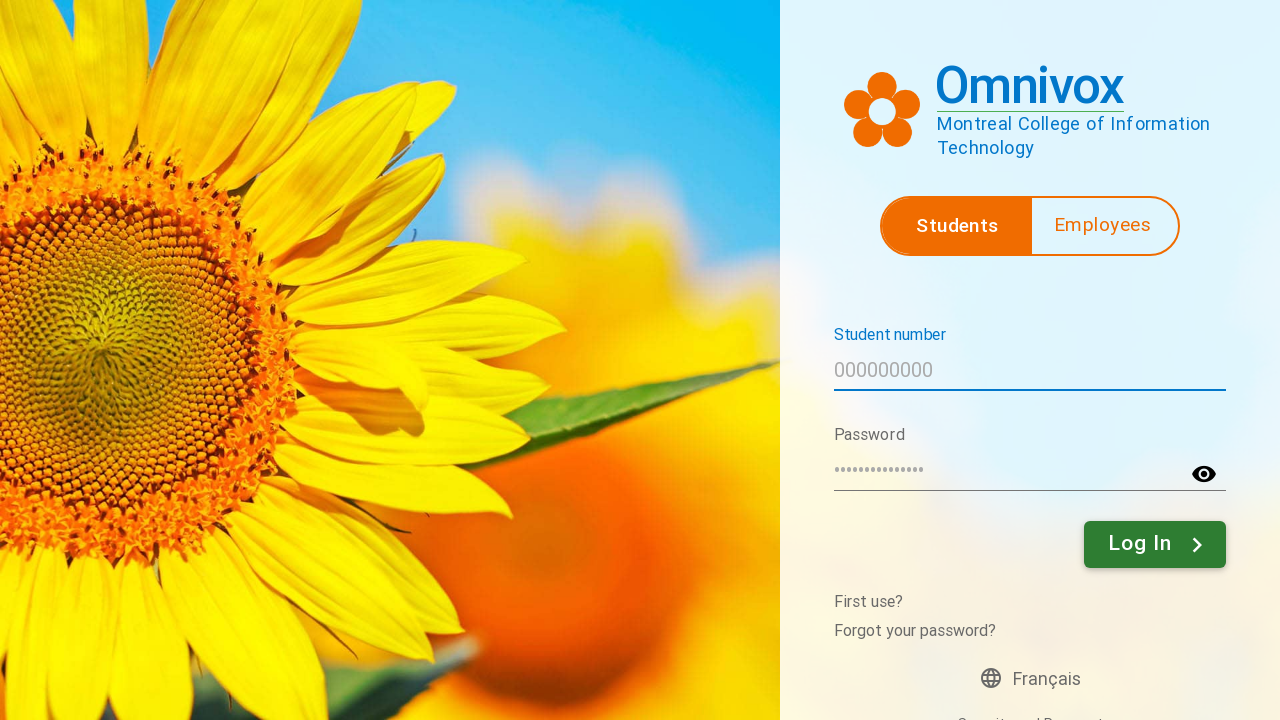